Tests pagination functionality by verifying products load on the first page, then clicking Next and Previous buttons to navigate between pages.

Starting URL: https://demoblaze.com/

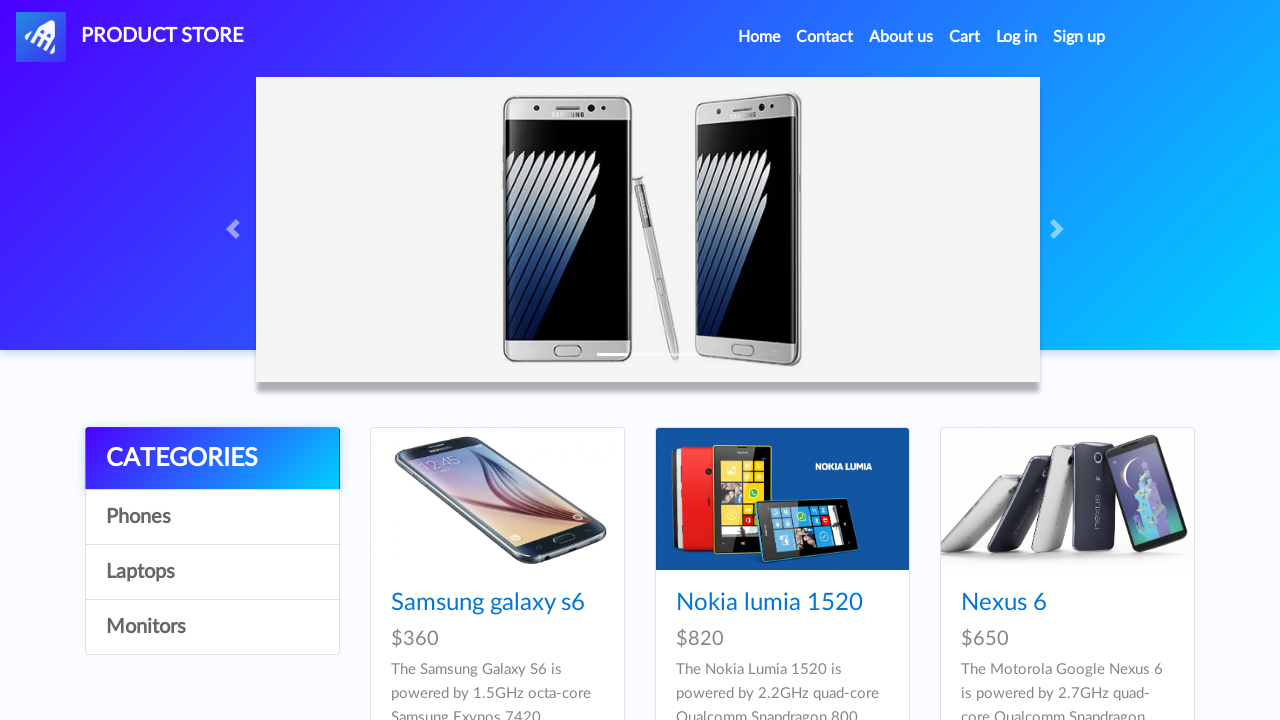

Waited 2 seconds for initial page load
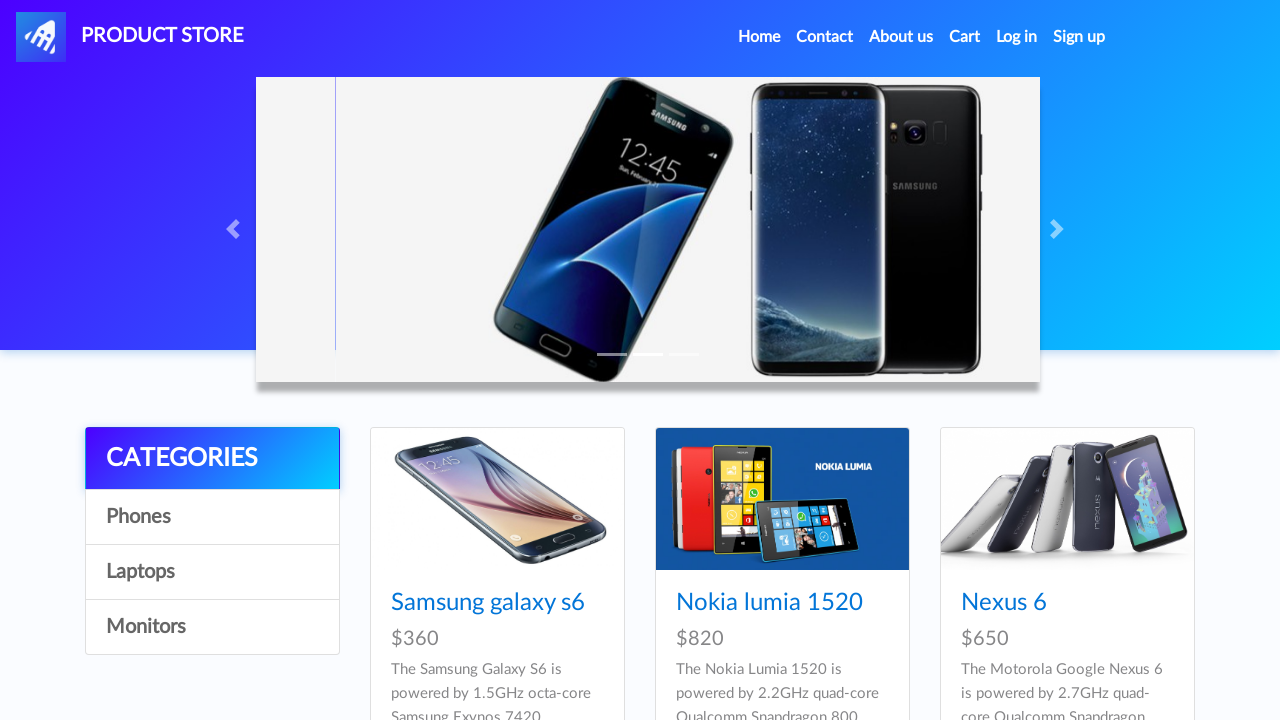

First product card is visible on initial page
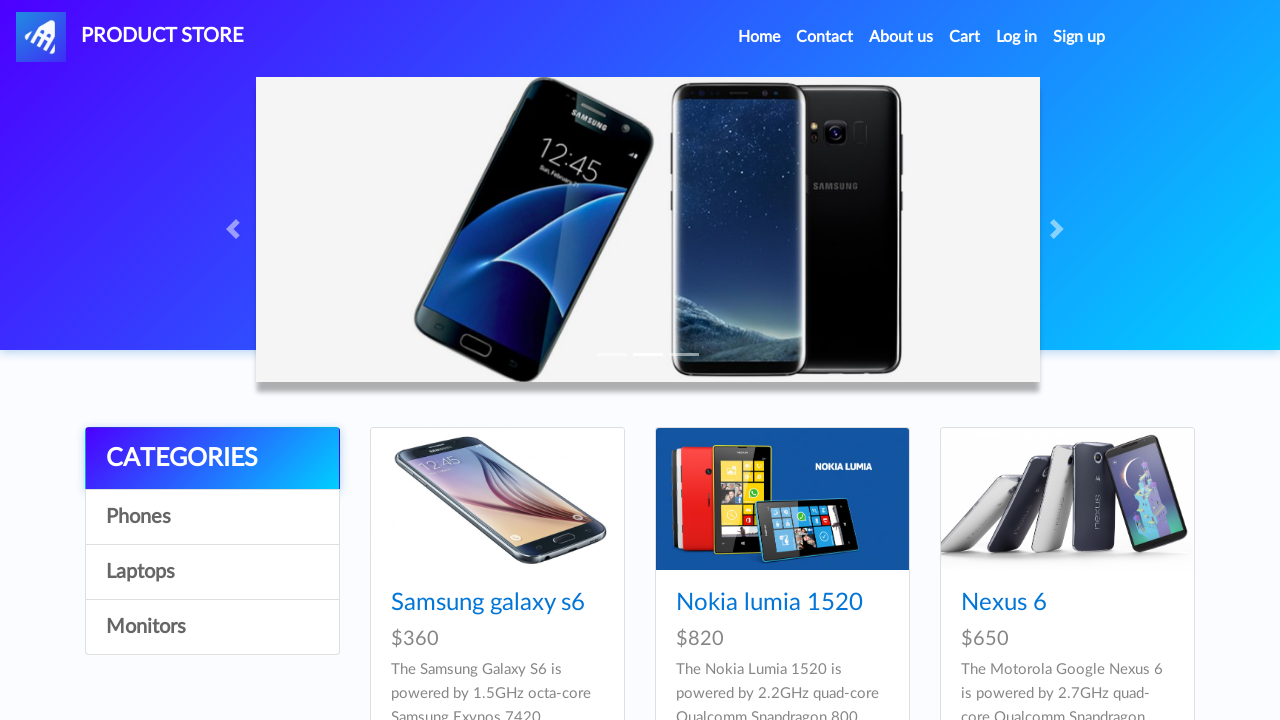

Scrolled Next pagination button into view
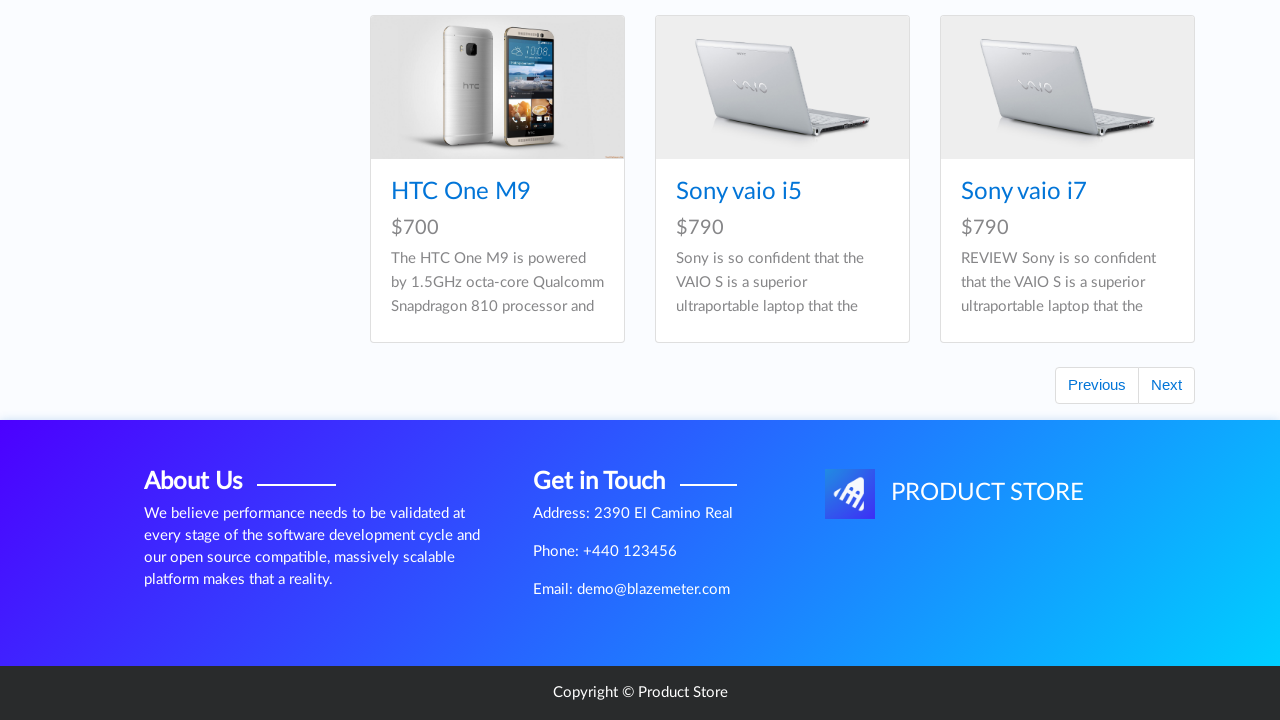

Clicked Next pagination button at (1166, 385) on #next2
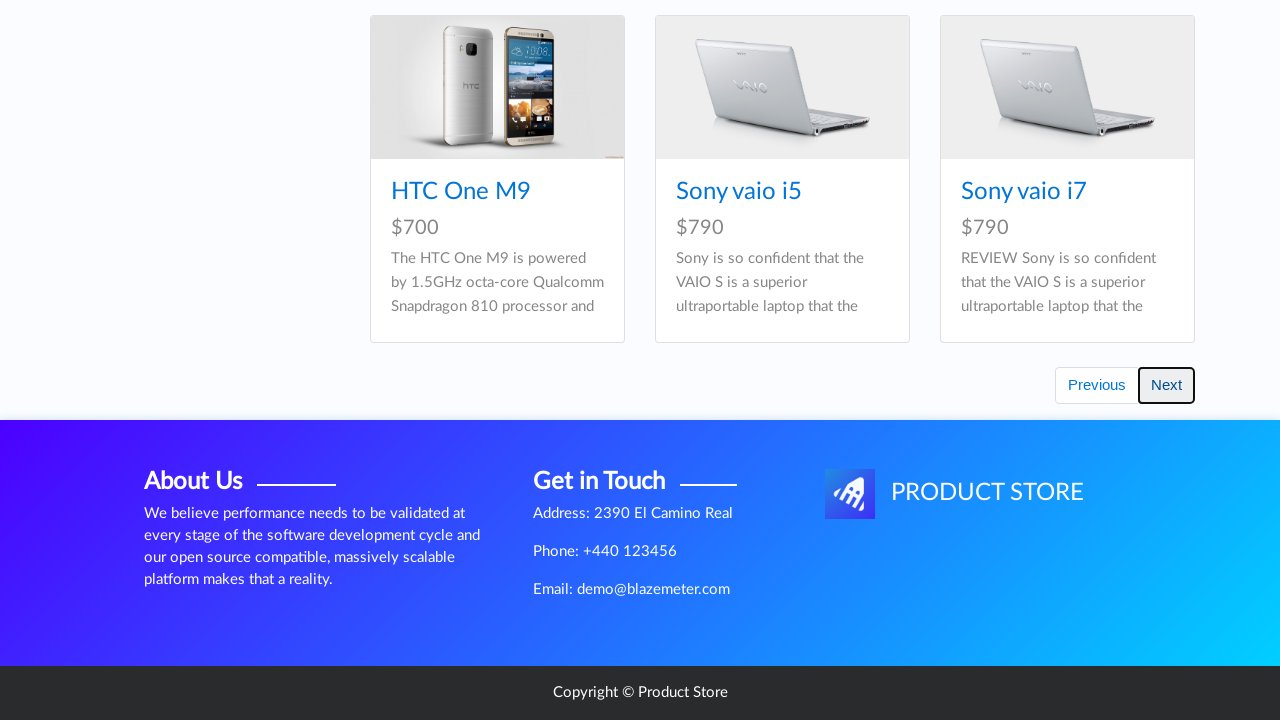

Waited 1.5 seconds for next page to load
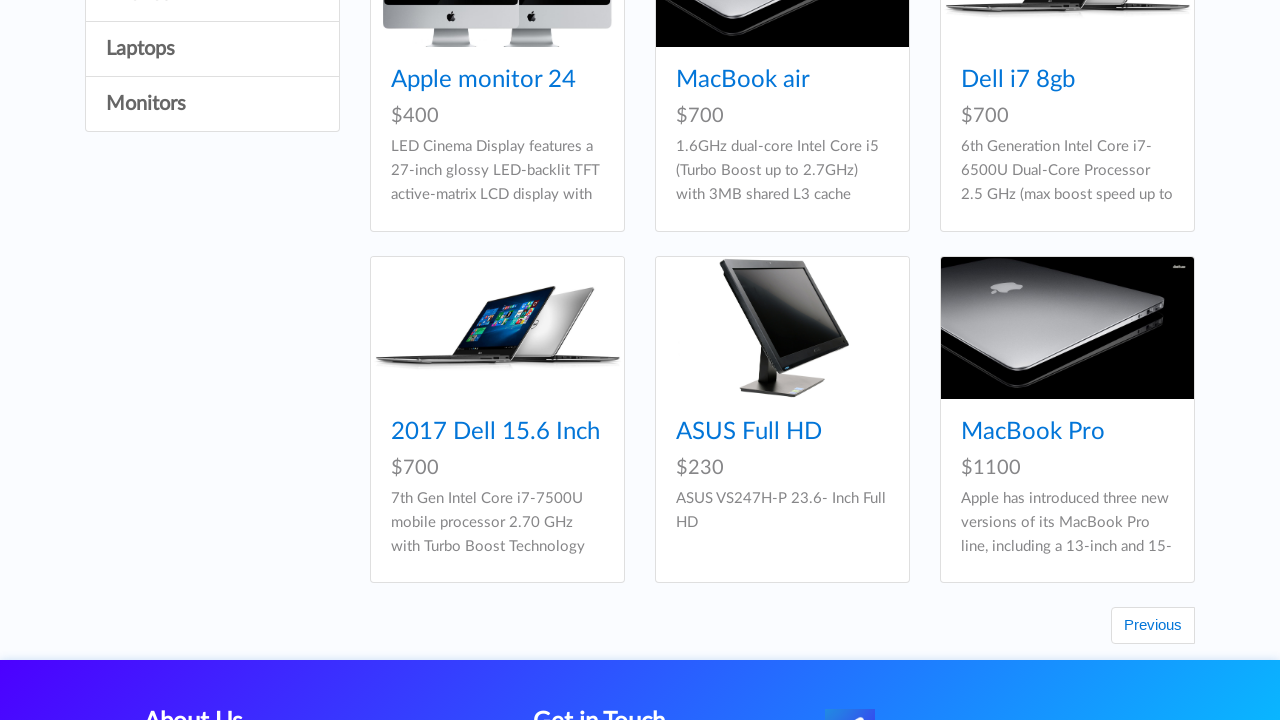

First product card is visible on next page
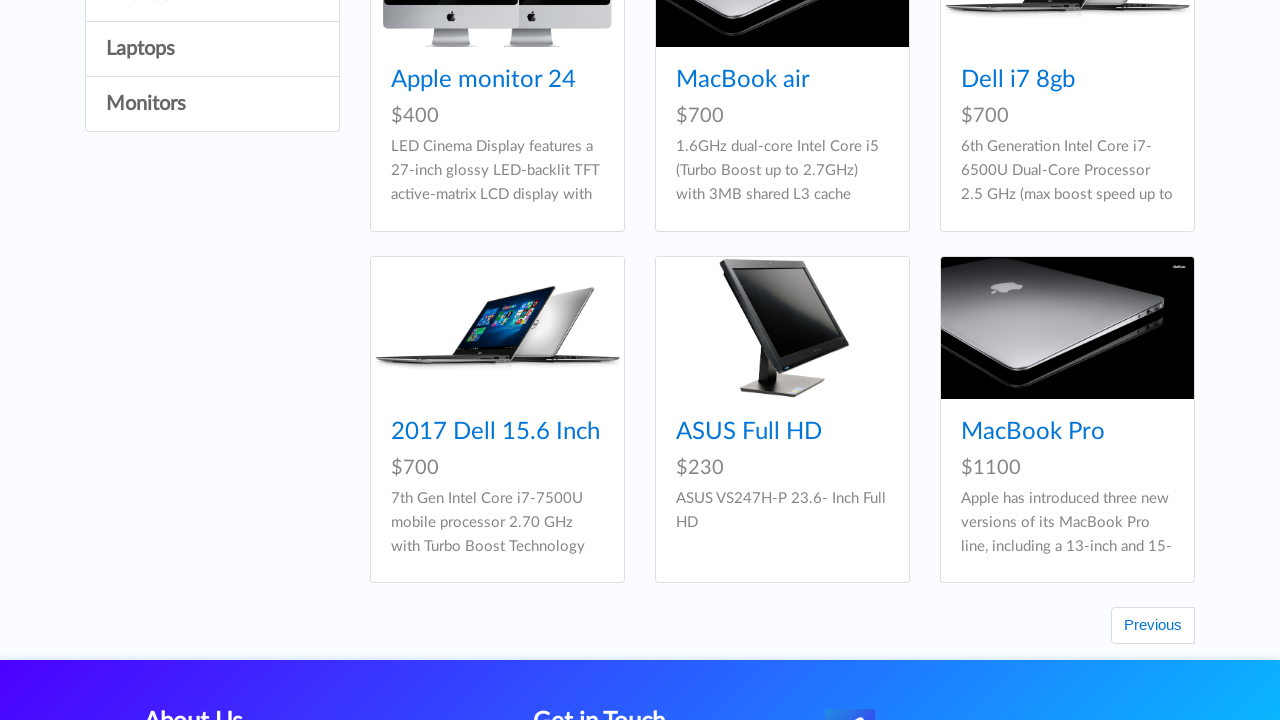

Scrolled Previous pagination button into view
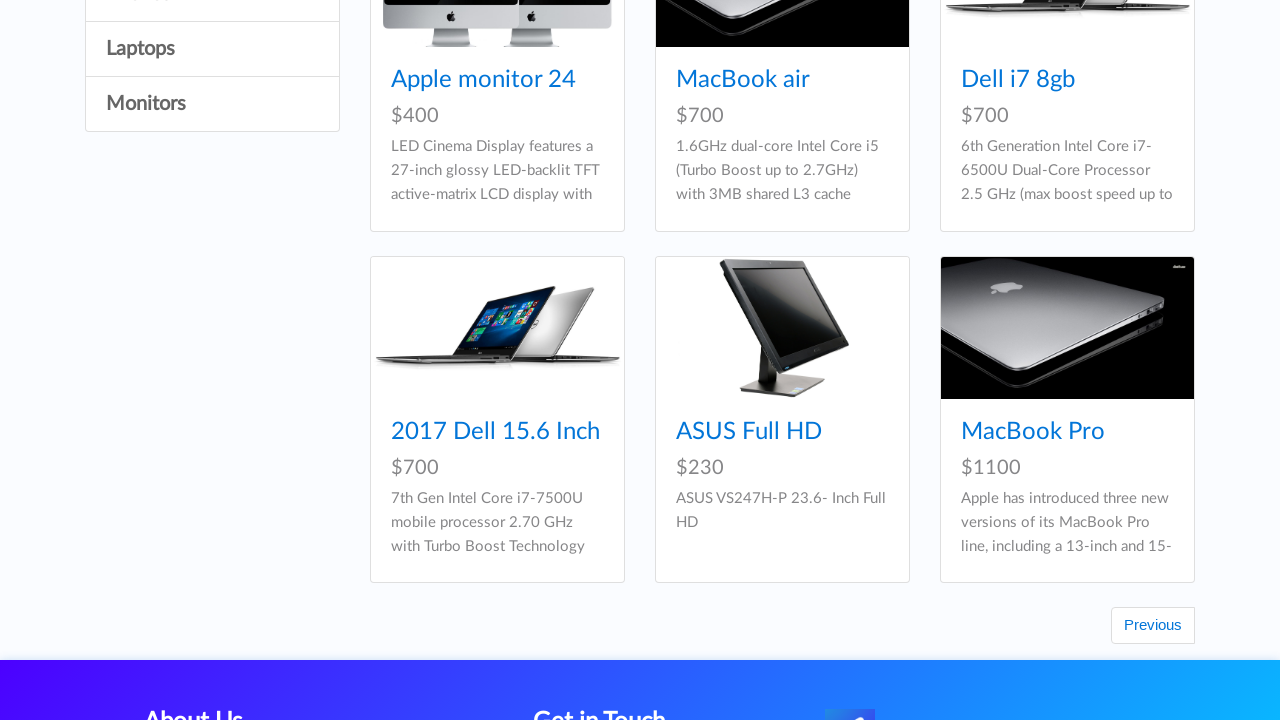

Clicked Previous pagination button at (1153, 626) on #prev2
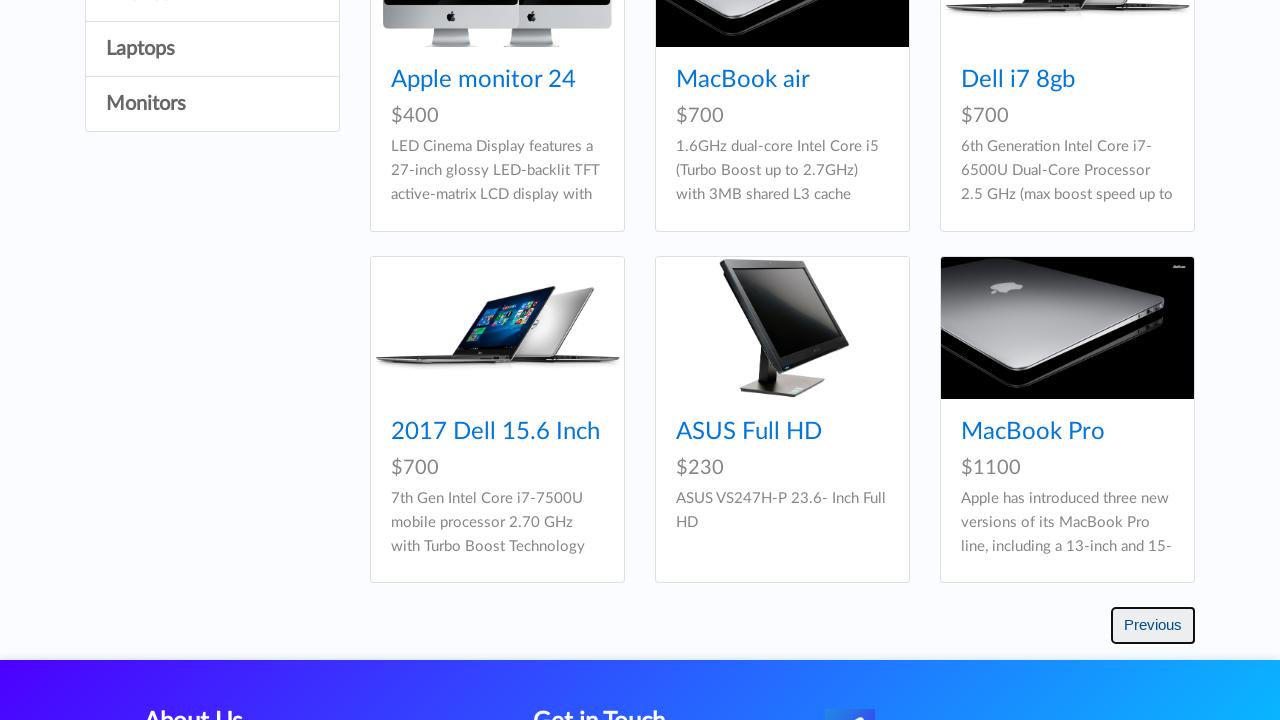

Waited 1.5 seconds for previous page to load
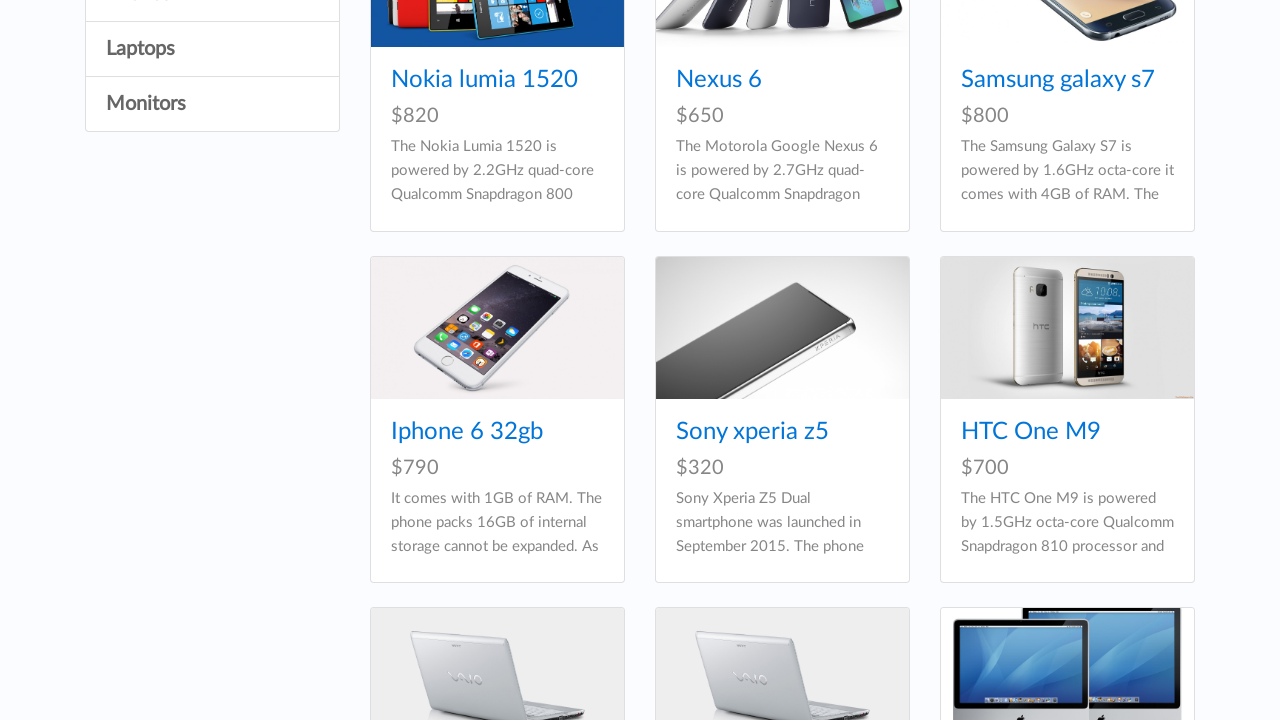

First product card is visible on initial page again
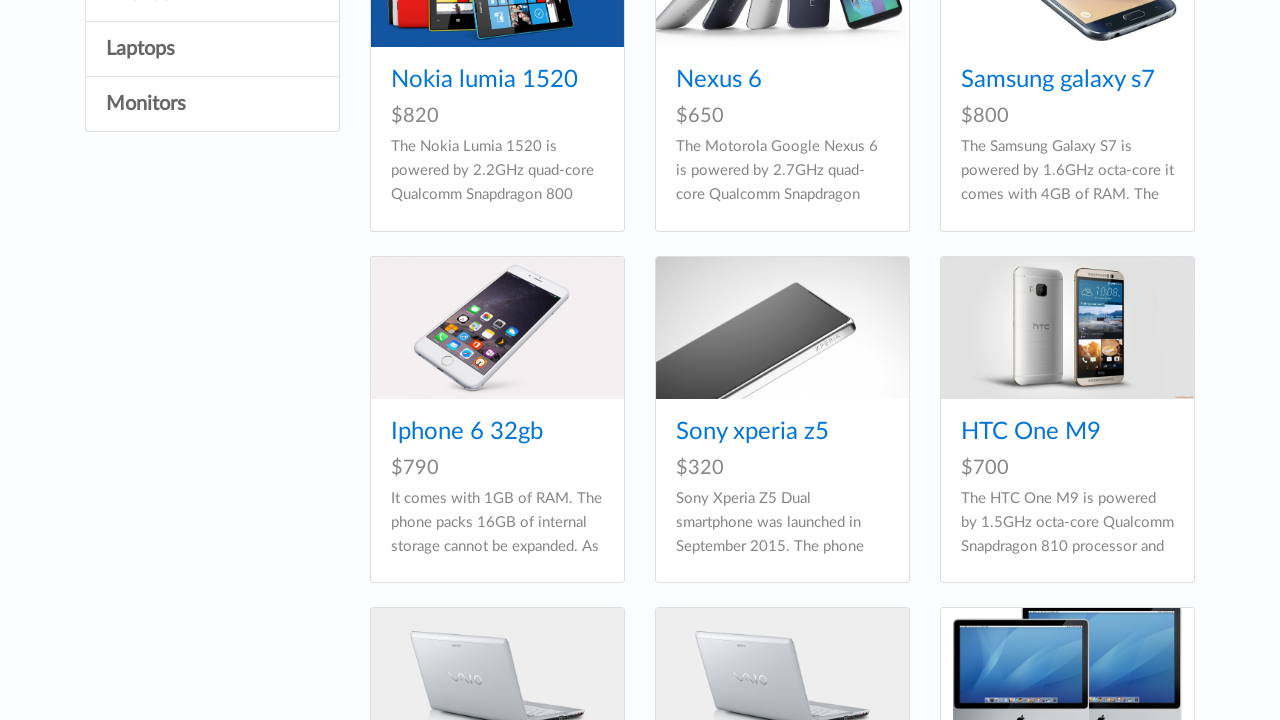

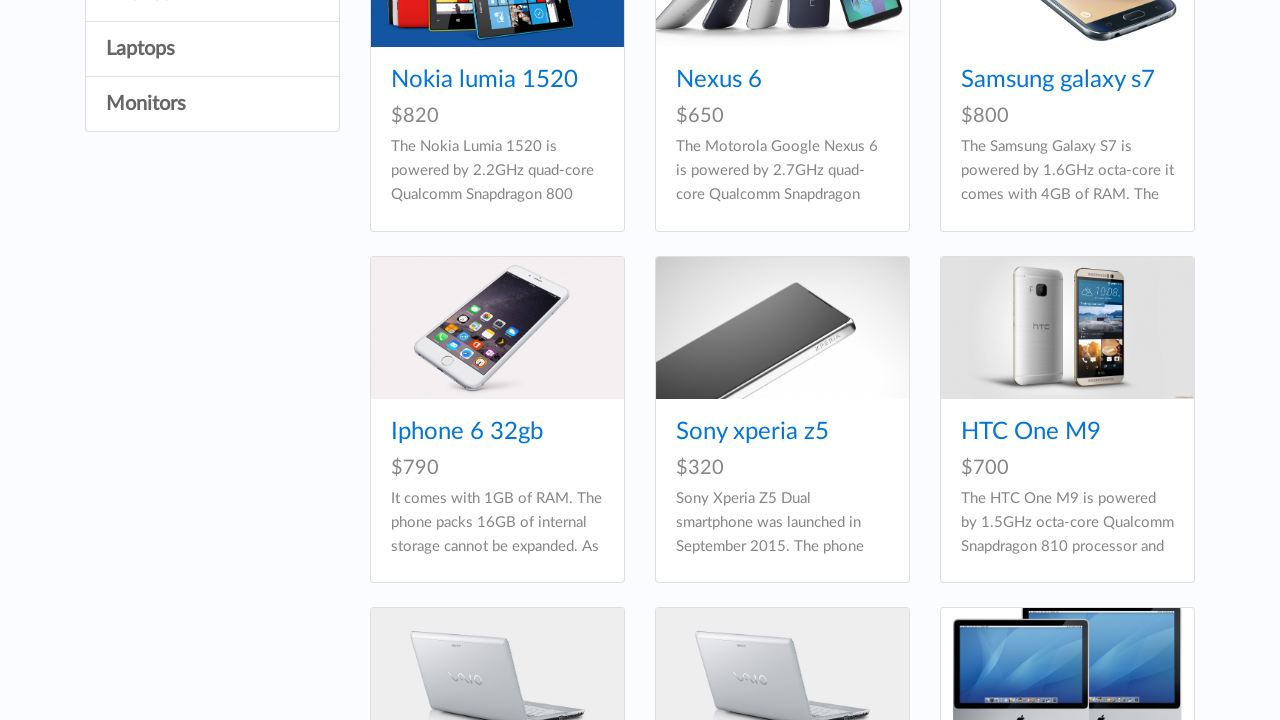